Tests keyboard input functionality by entering a number in an input field and using arrow keys to increment and decrement the value

Starting URL: http://the-internet.herokuapp.com/inputs

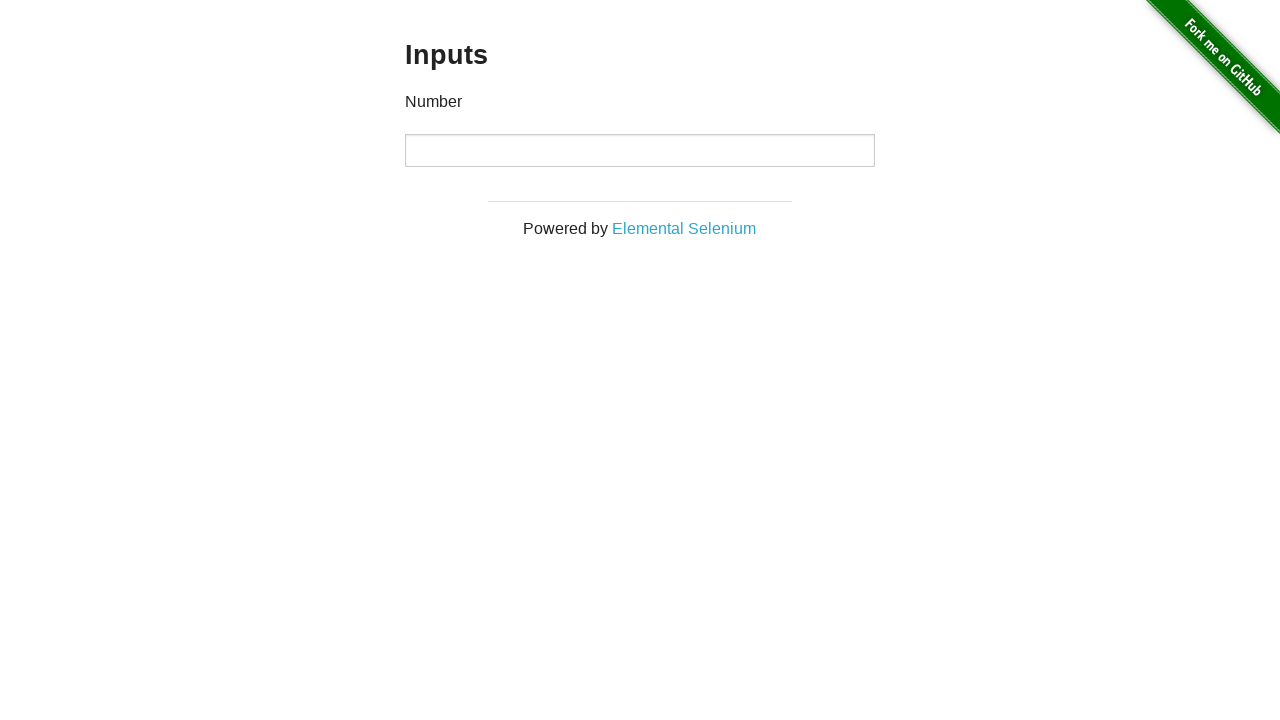

Filled number input field with initial value '10' on //p[text()='Number']/following::input
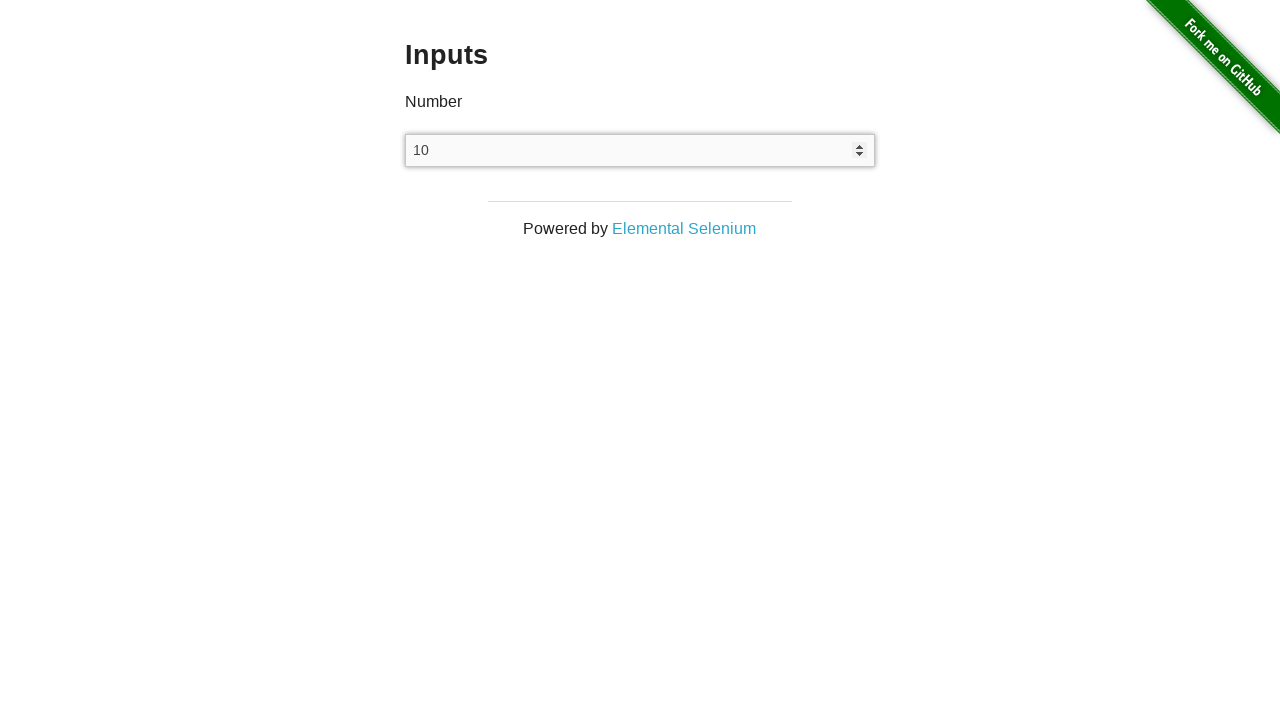

Pressed ArrowUp key to increment value (press 1 of 5)
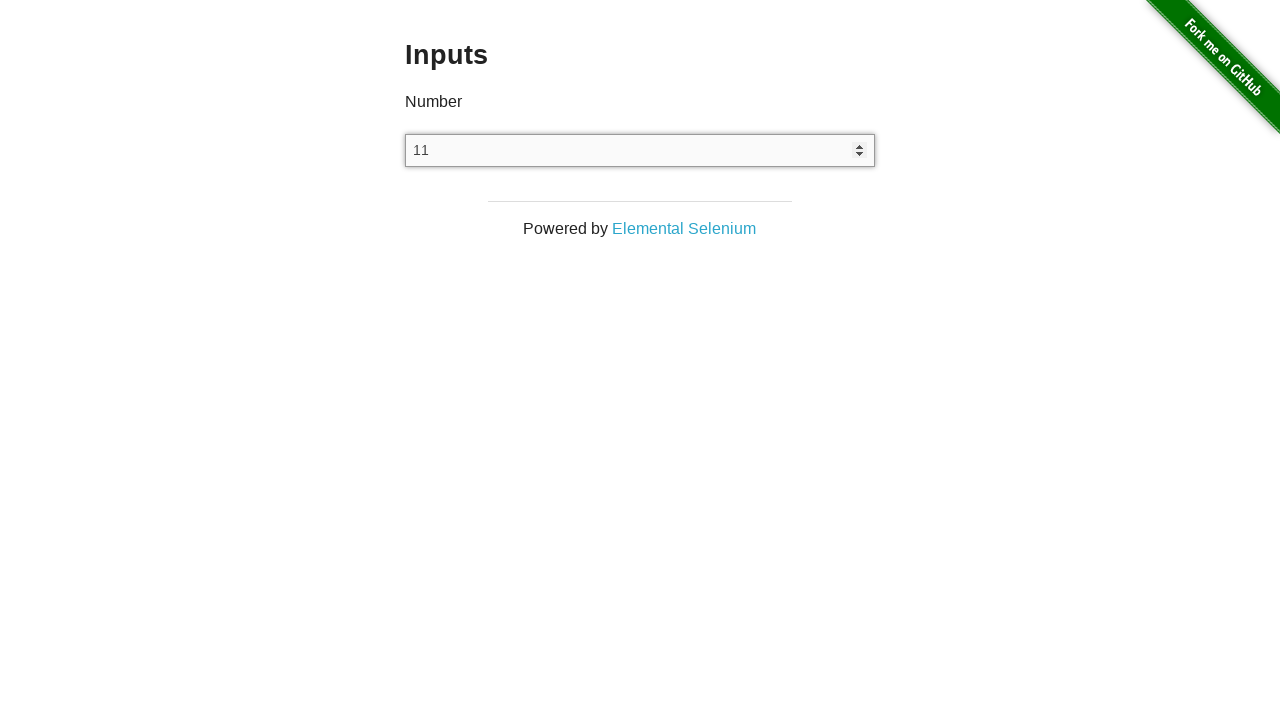

Waited 1 second after ArrowUp press 1
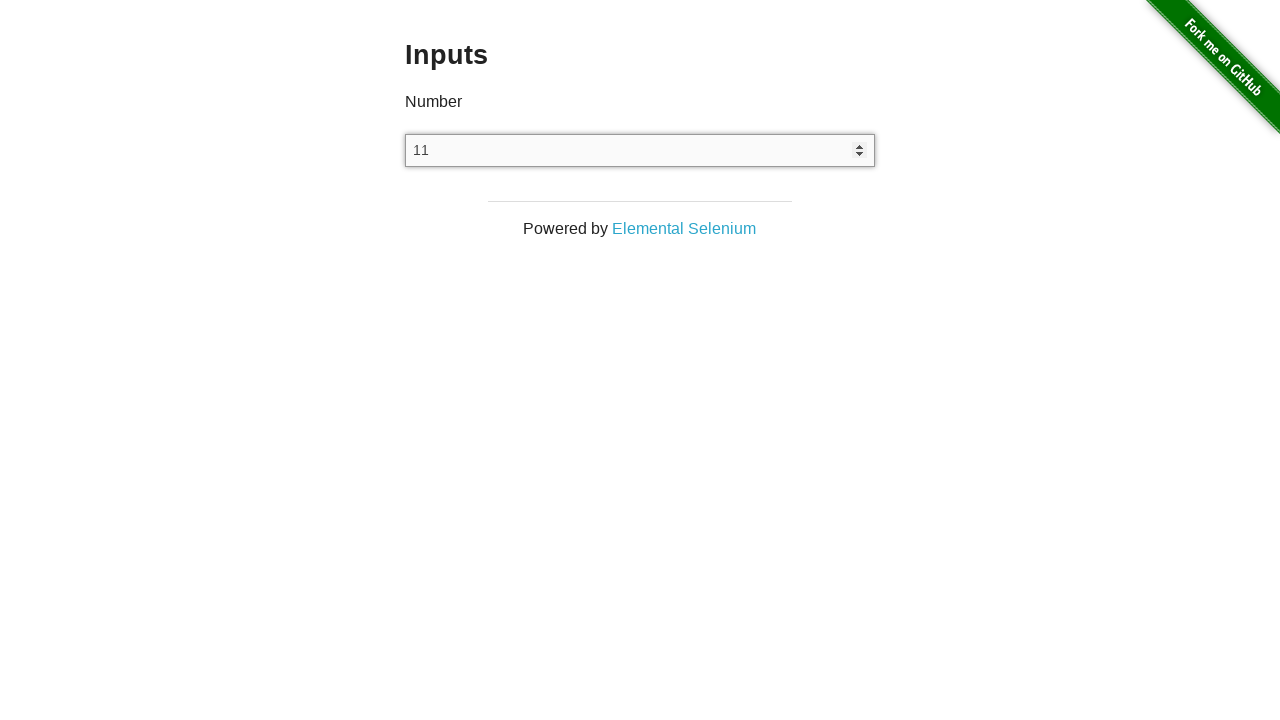

Pressed ArrowUp key to increment value (press 2 of 5)
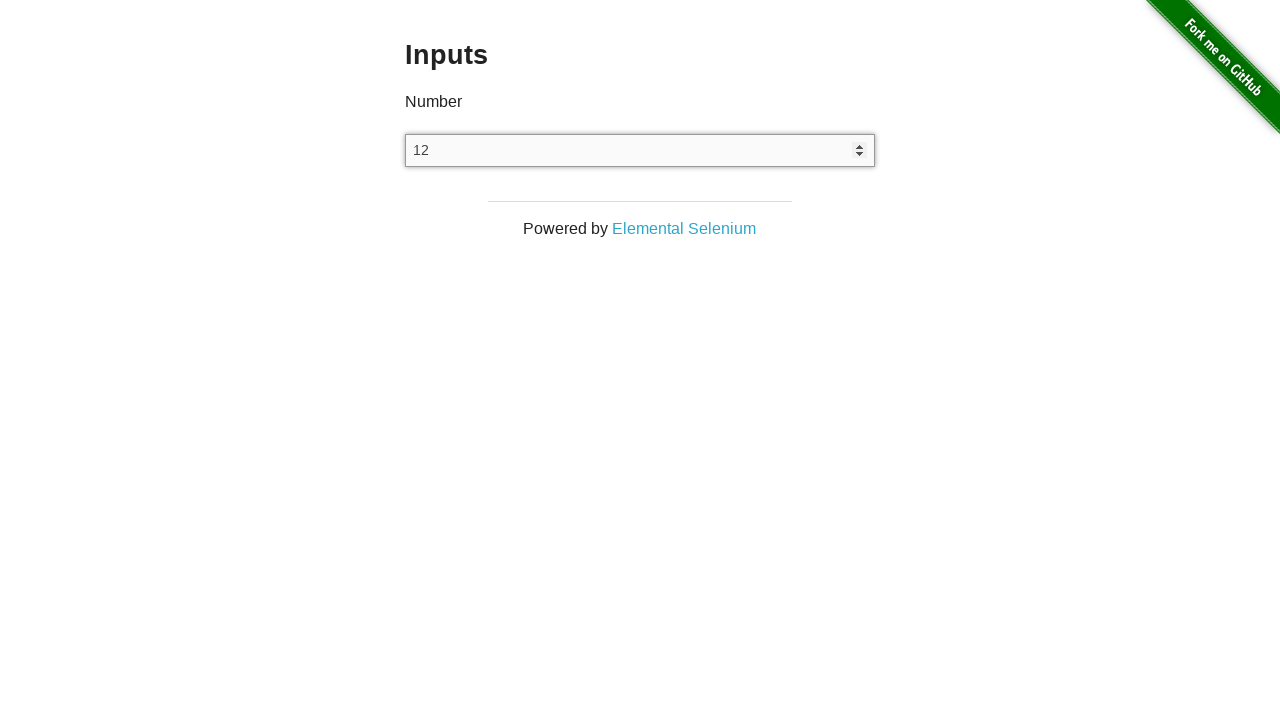

Waited 1 second after ArrowUp press 2
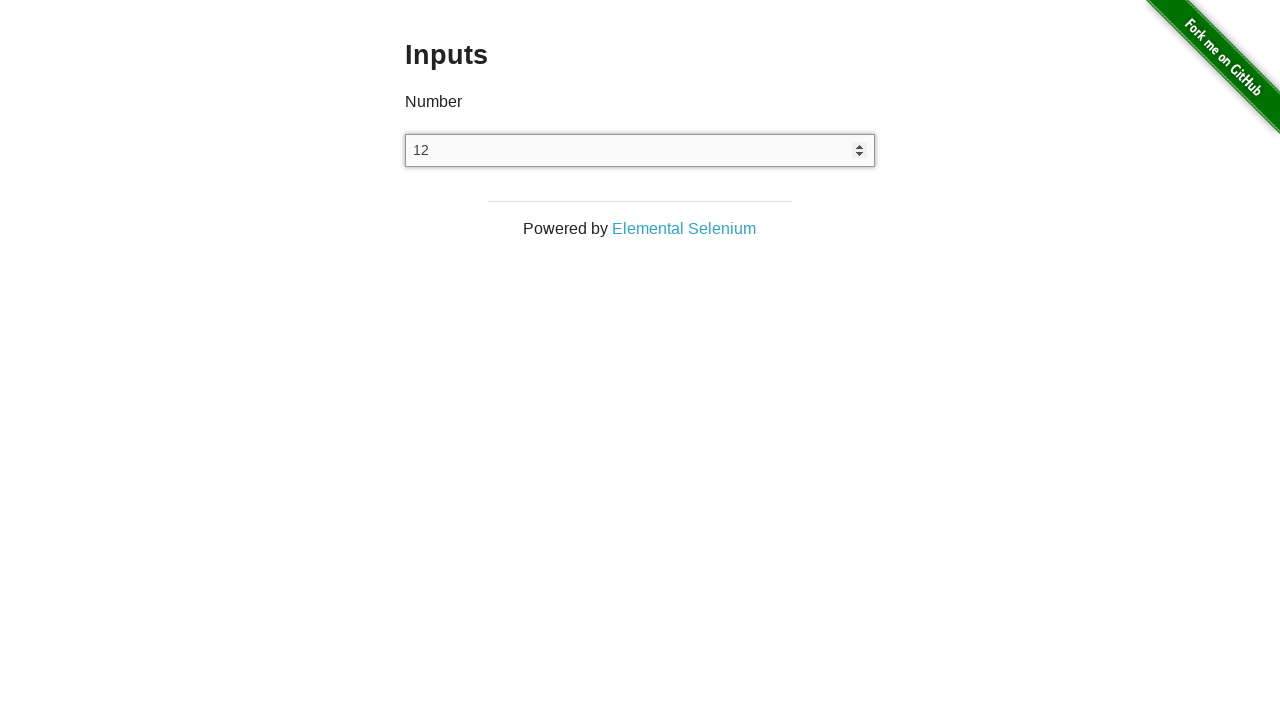

Pressed ArrowUp key to increment value (press 3 of 5)
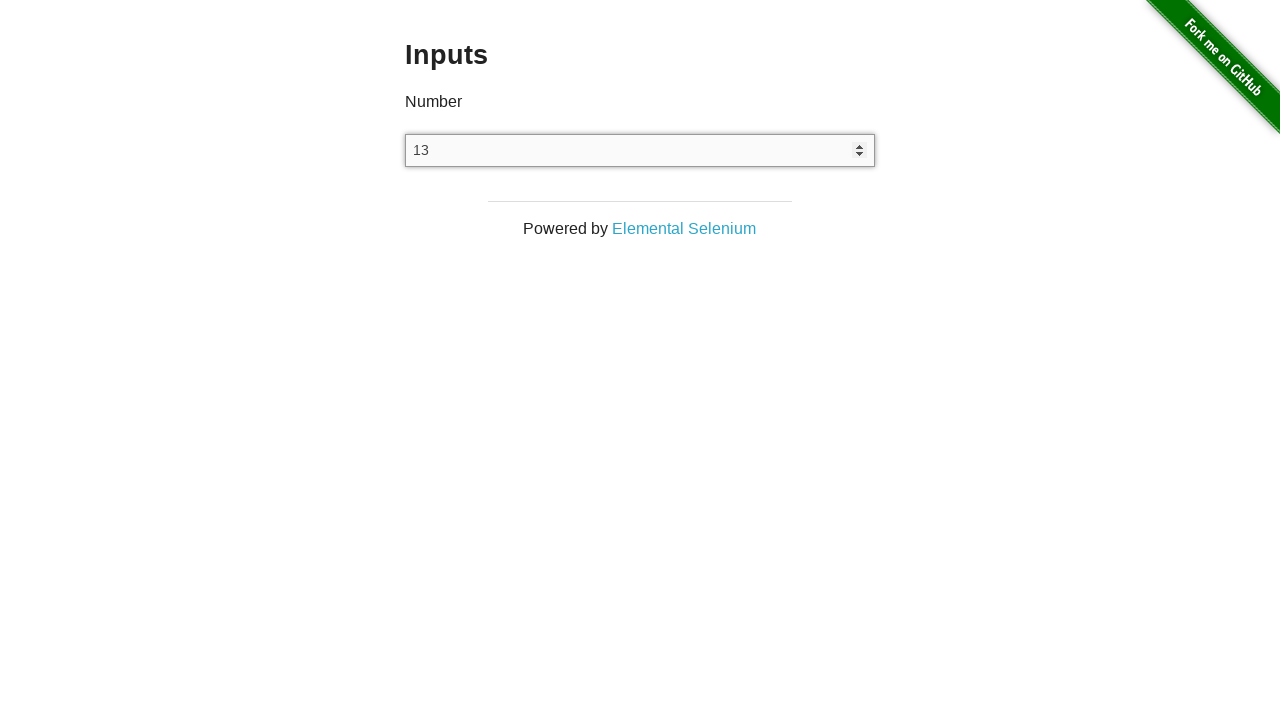

Waited 1 second after ArrowUp press 3
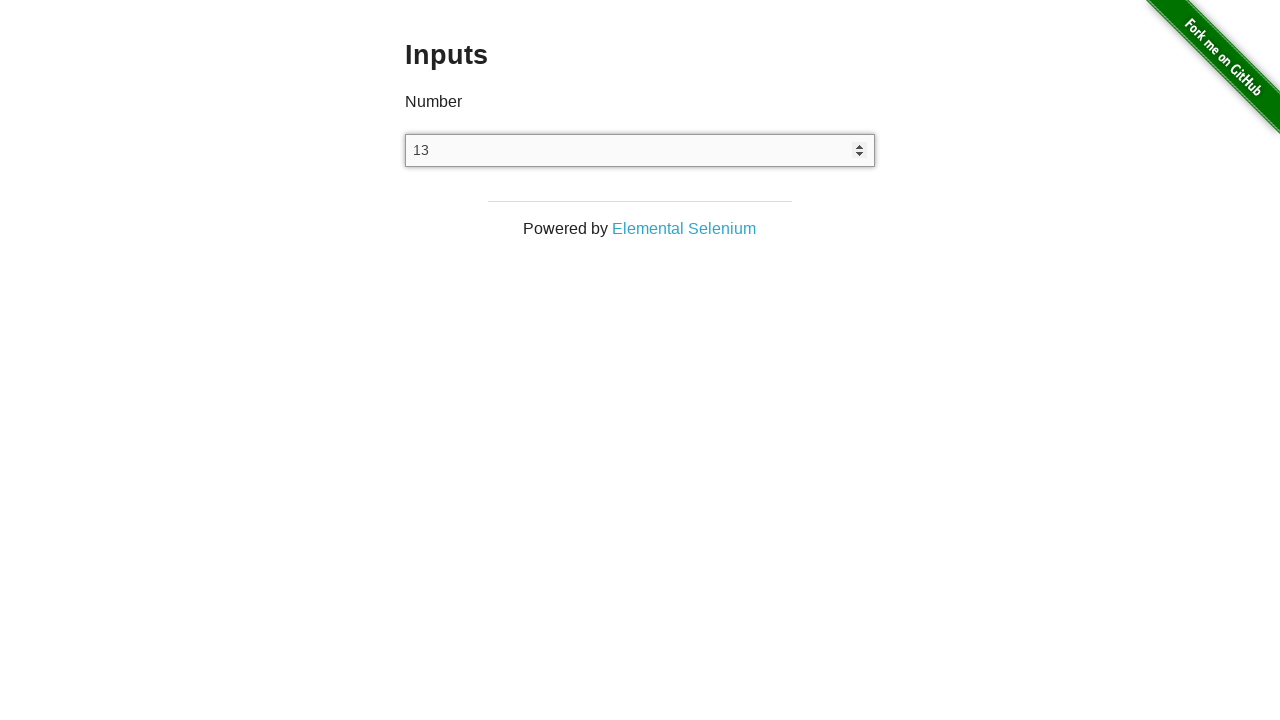

Pressed ArrowUp key to increment value (press 4 of 5)
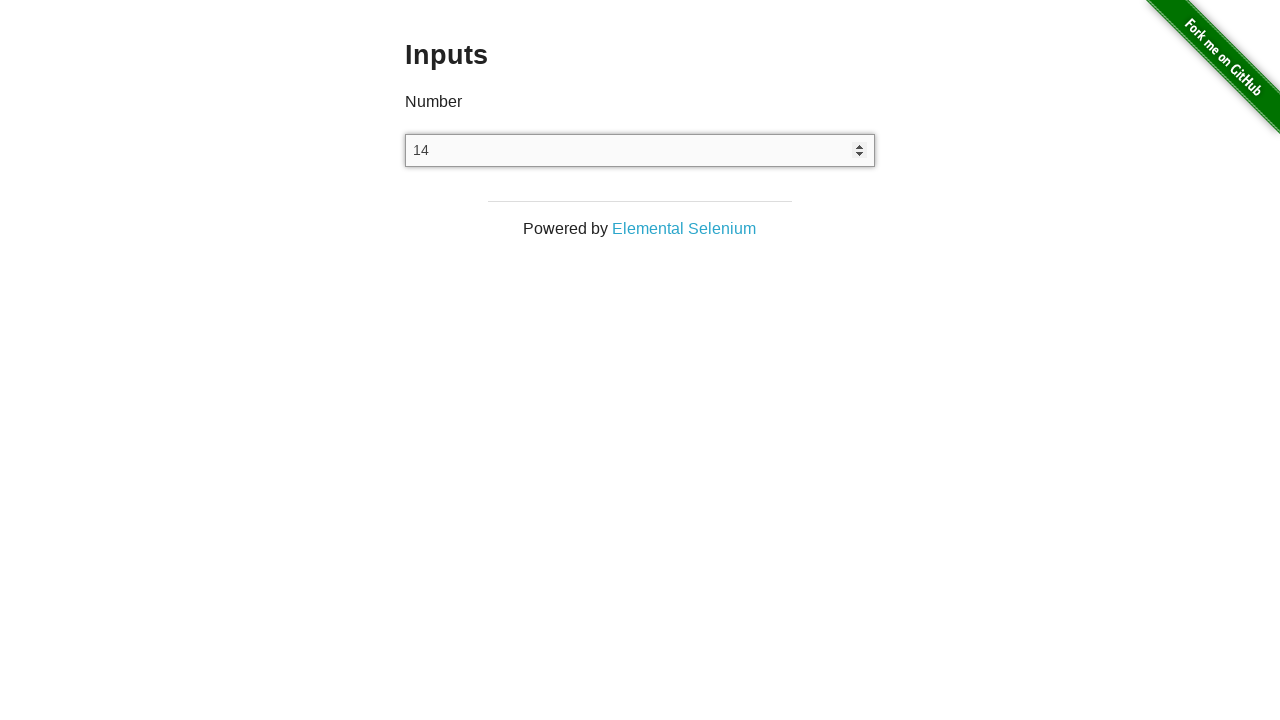

Waited 1 second after ArrowUp press 4
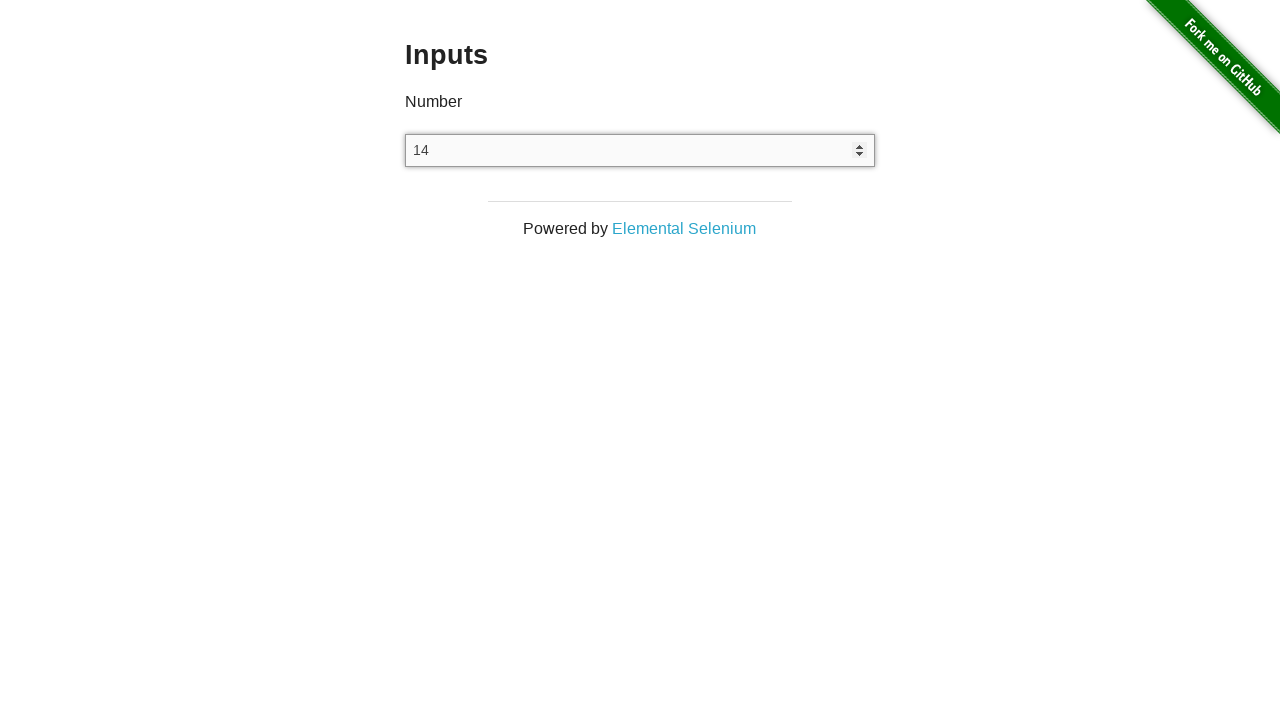

Pressed ArrowUp key to increment value (press 5 of 5)
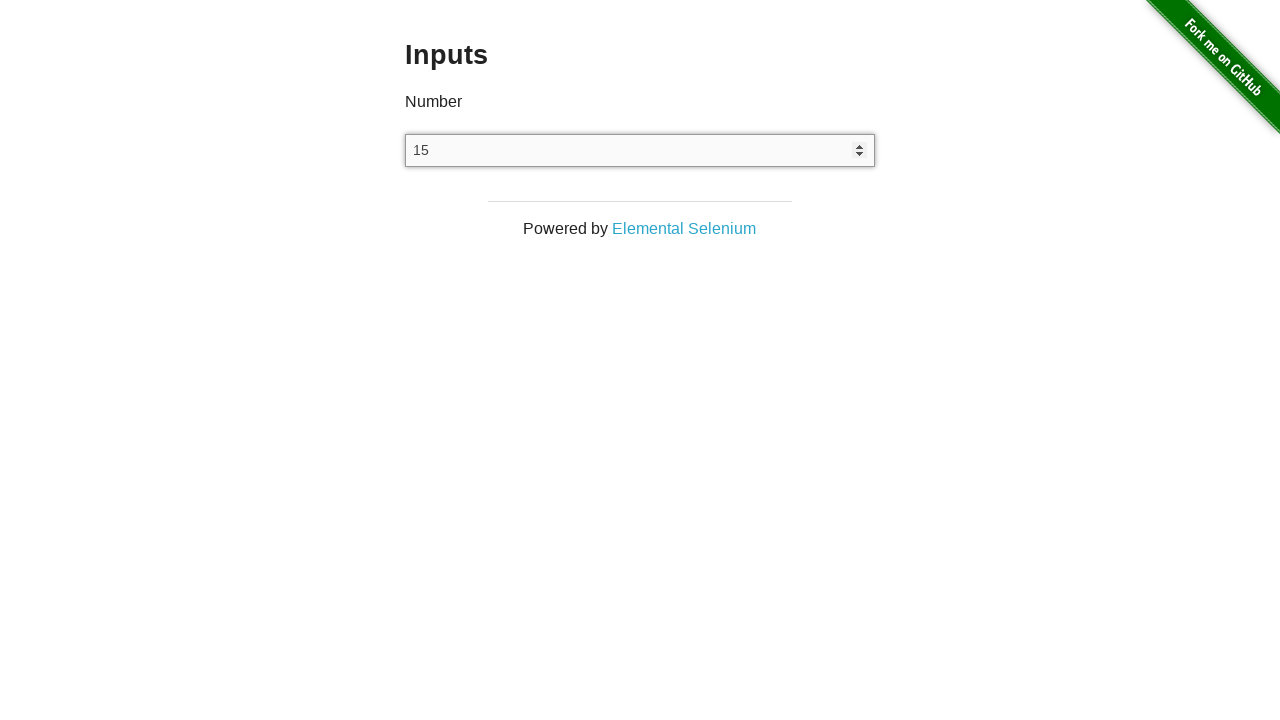

Waited 1 second after ArrowUp press 5
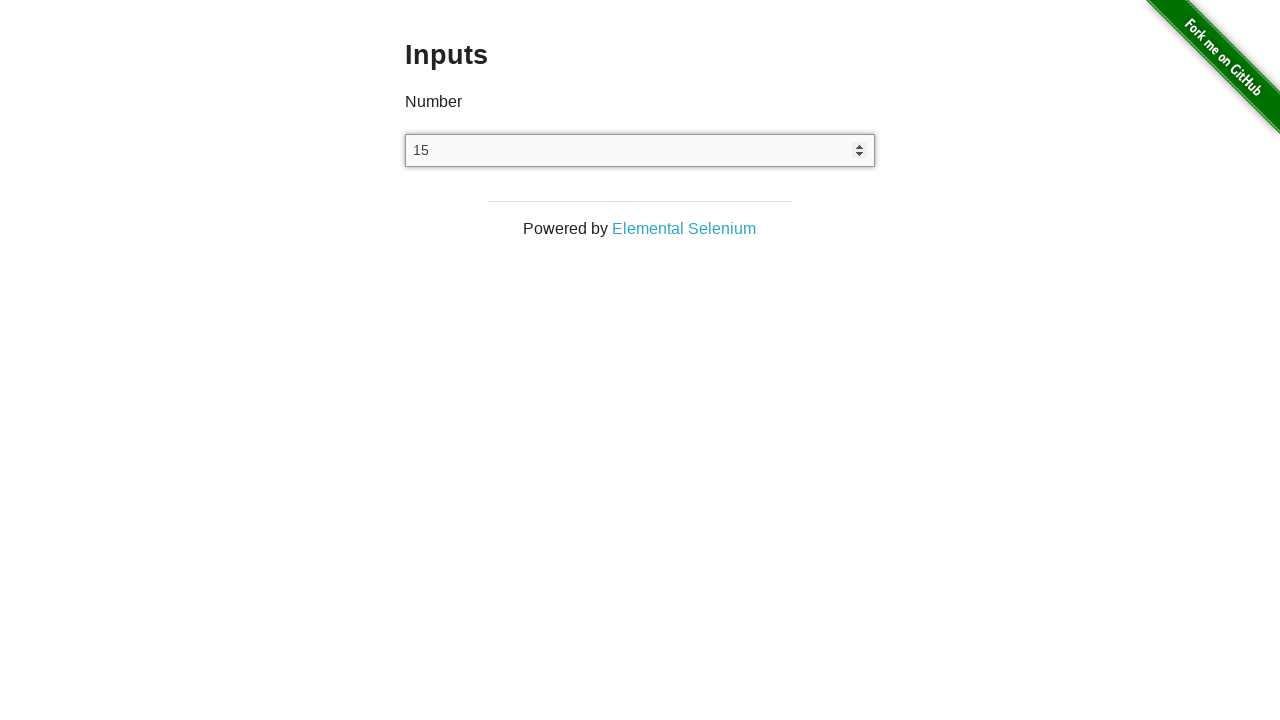

Pressed ArrowDown key to decrement value (press 1 of 10)
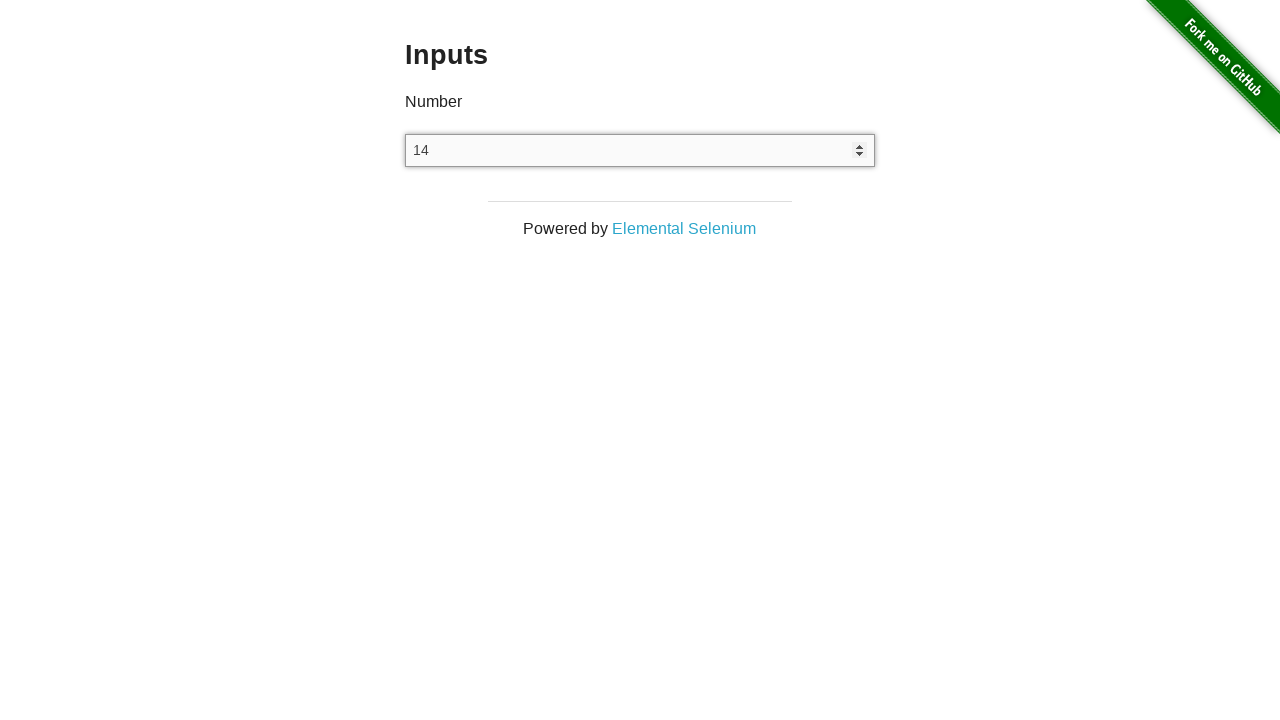

Waited 1 second after ArrowDown press 1
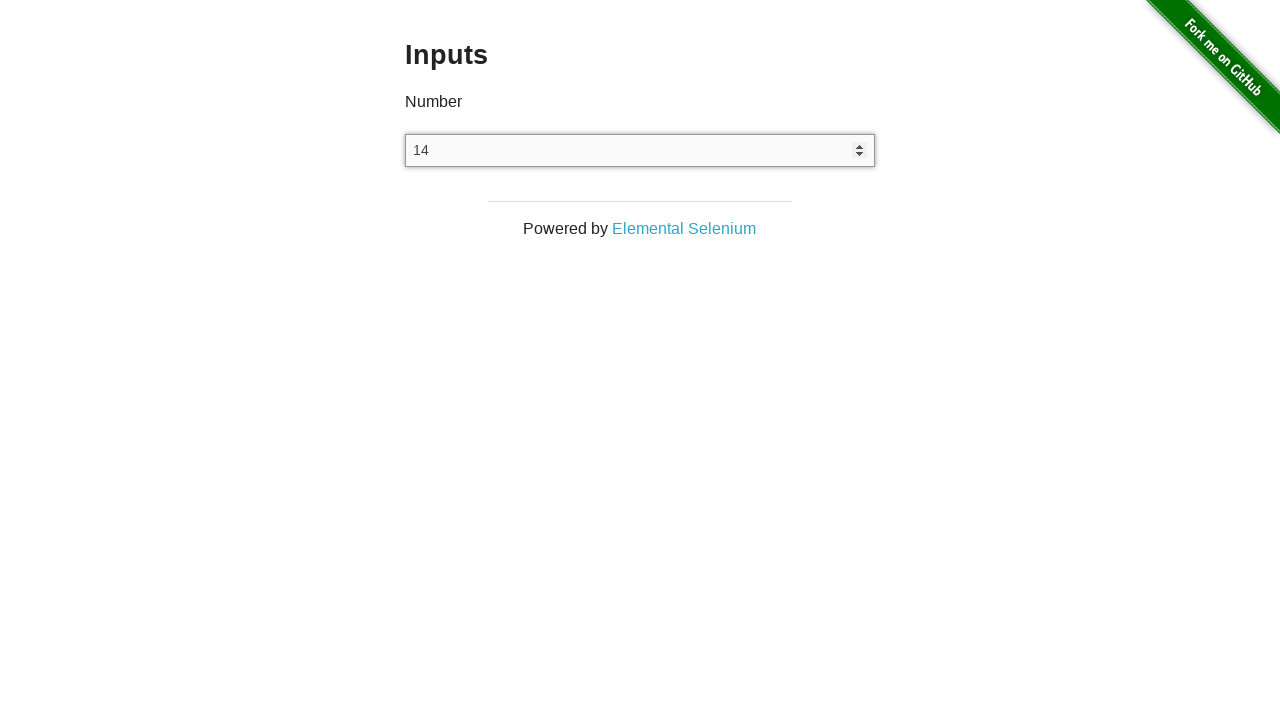

Pressed ArrowDown key to decrement value (press 2 of 10)
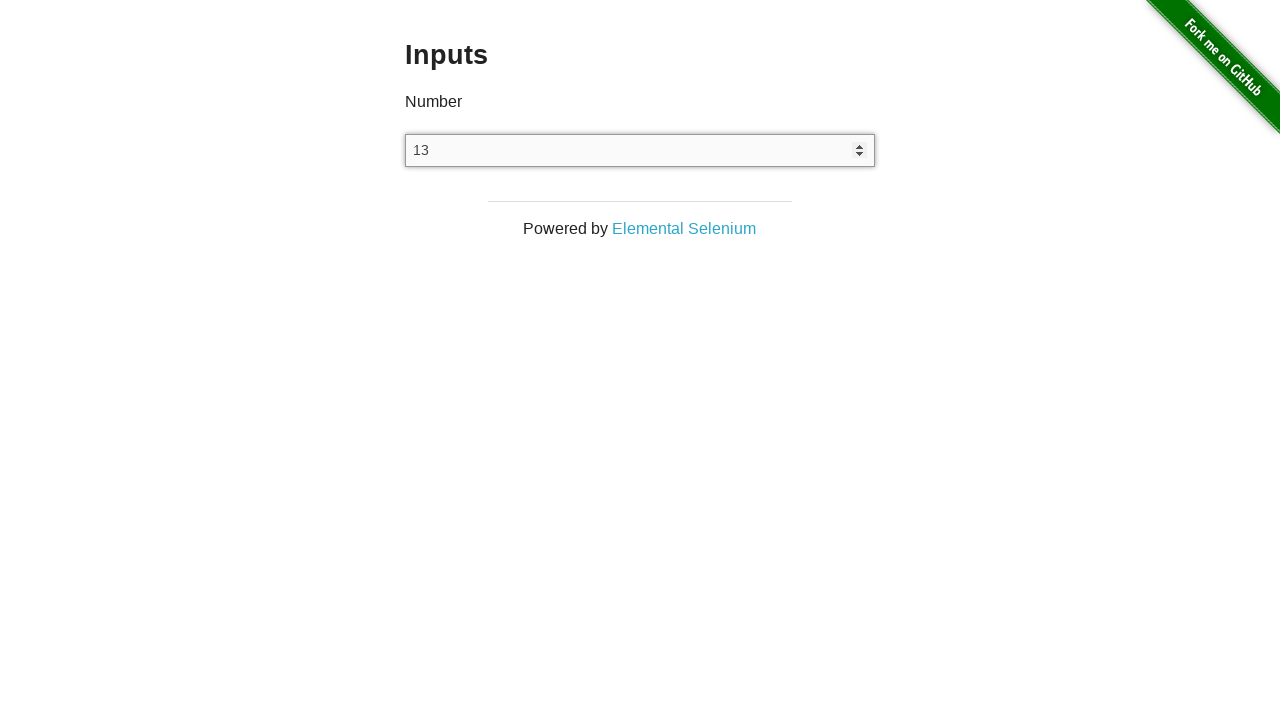

Waited 1 second after ArrowDown press 2
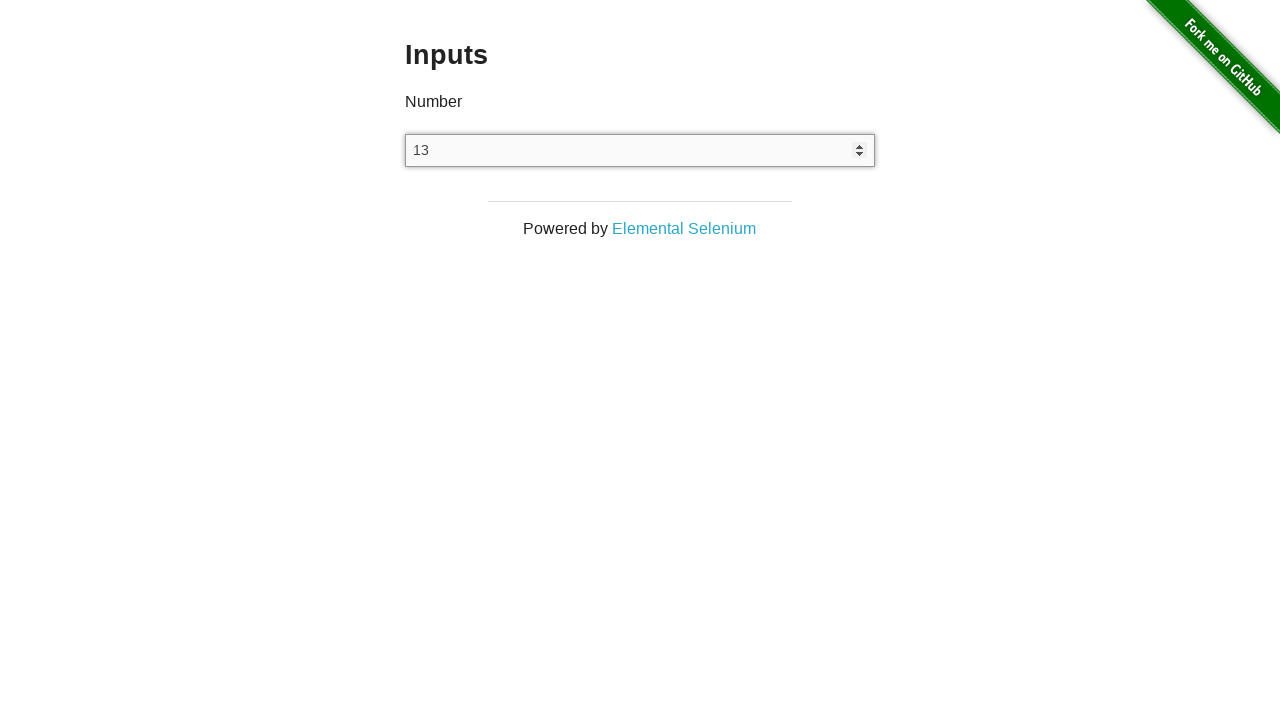

Pressed ArrowDown key to decrement value (press 3 of 10)
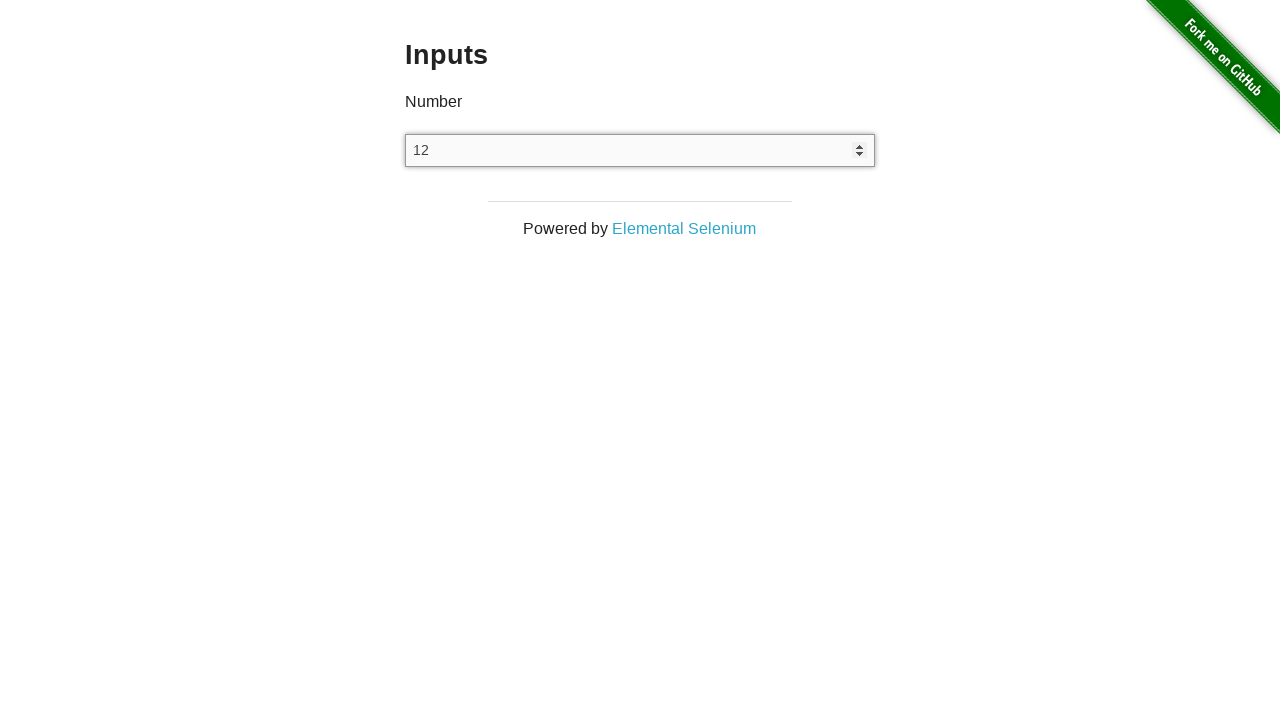

Waited 1 second after ArrowDown press 3
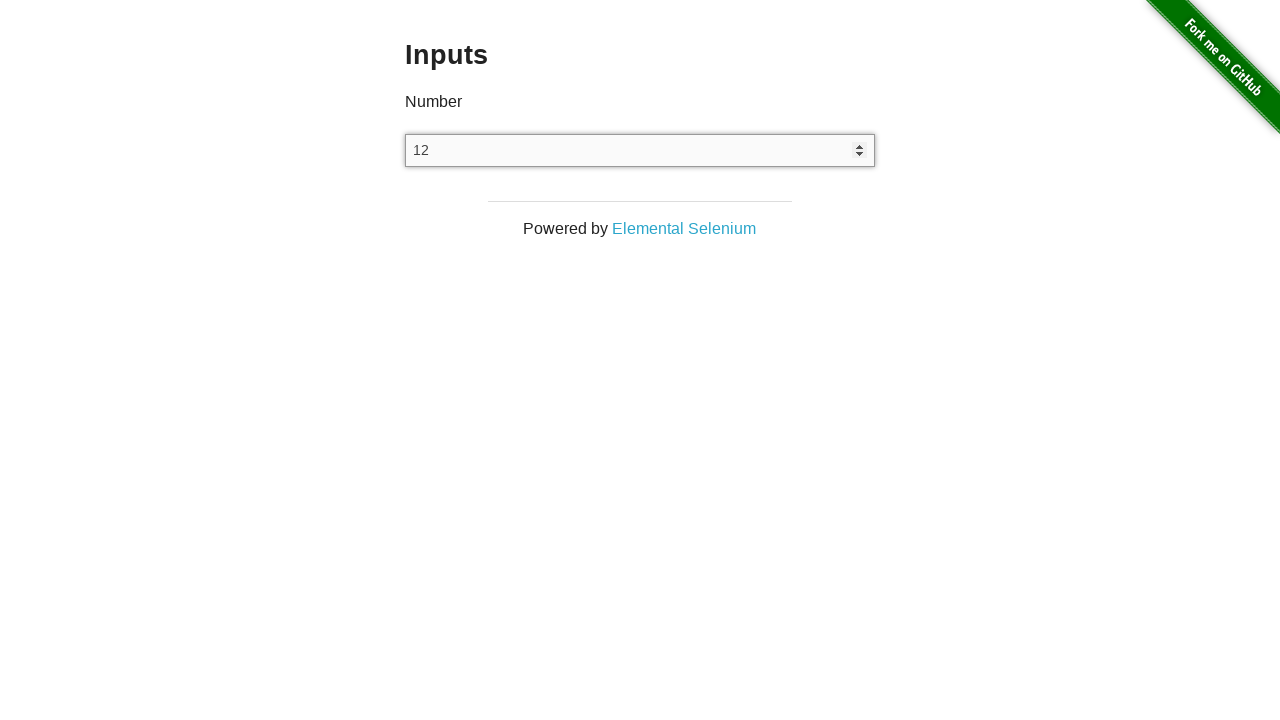

Pressed ArrowDown key to decrement value (press 4 of 10)
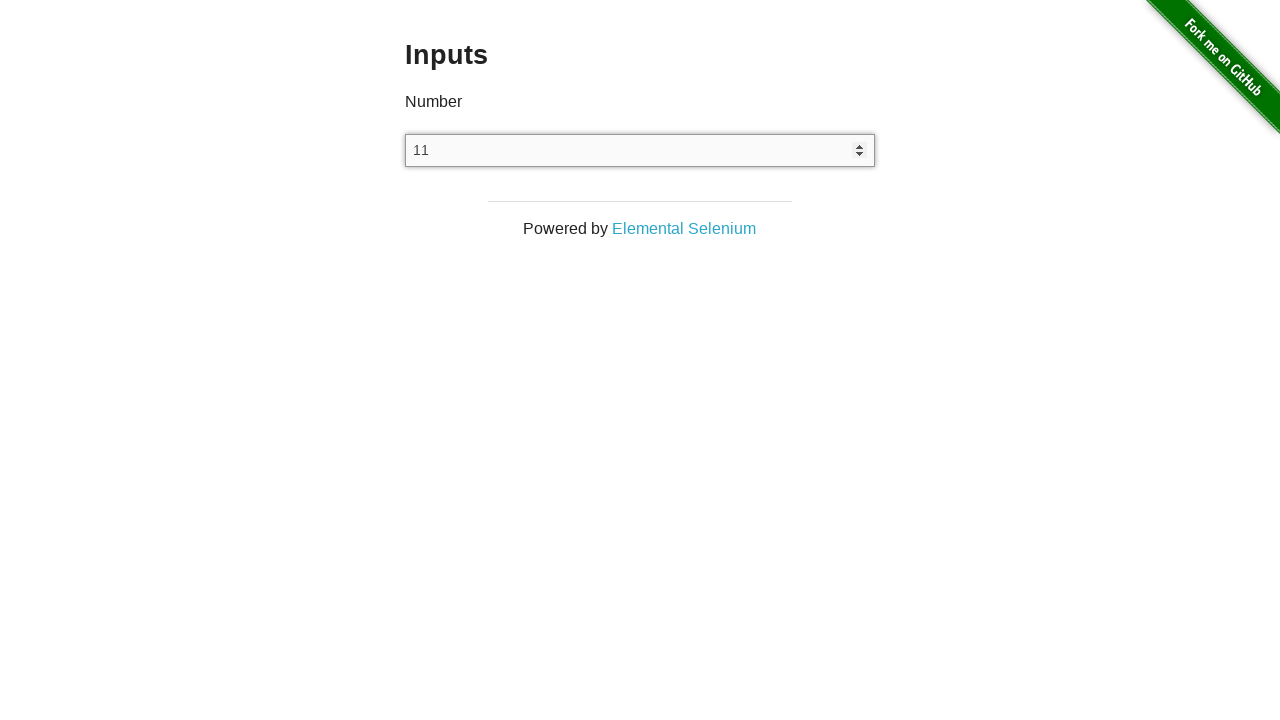

Waited 1 second after ArrowDown press 4
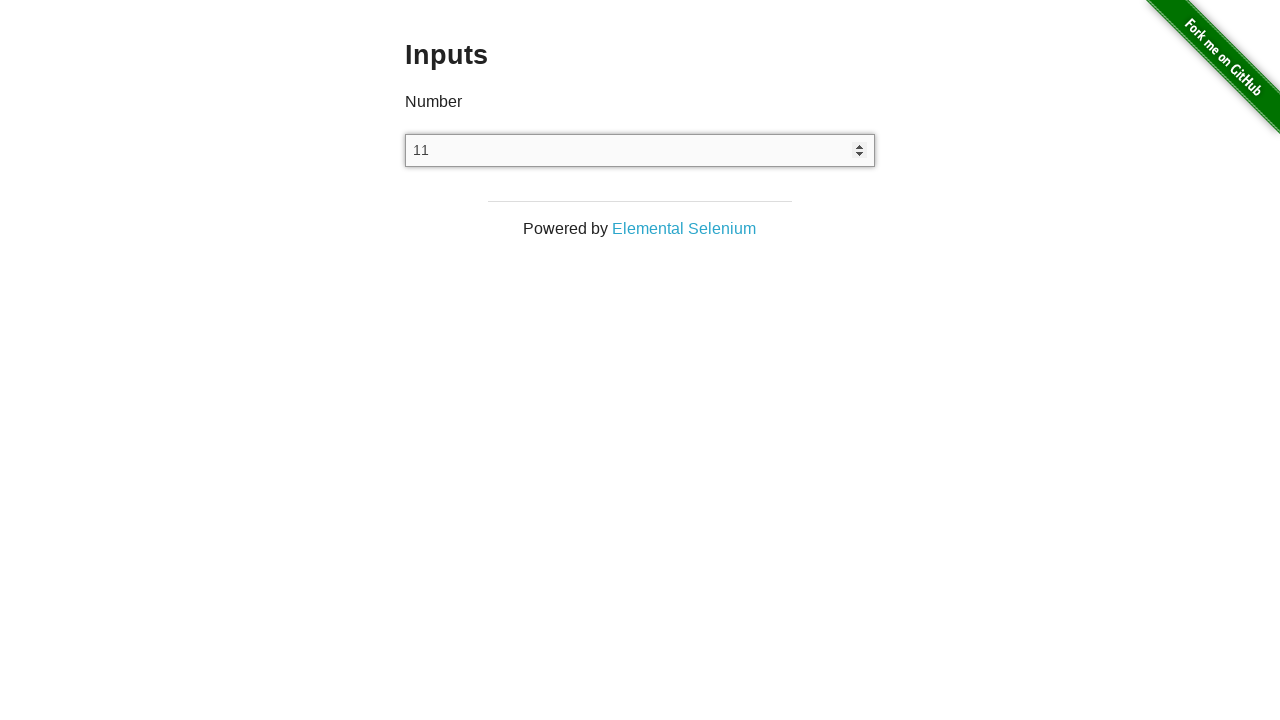

Pressed ArrowDown key to decrement value (press 5 of 10)
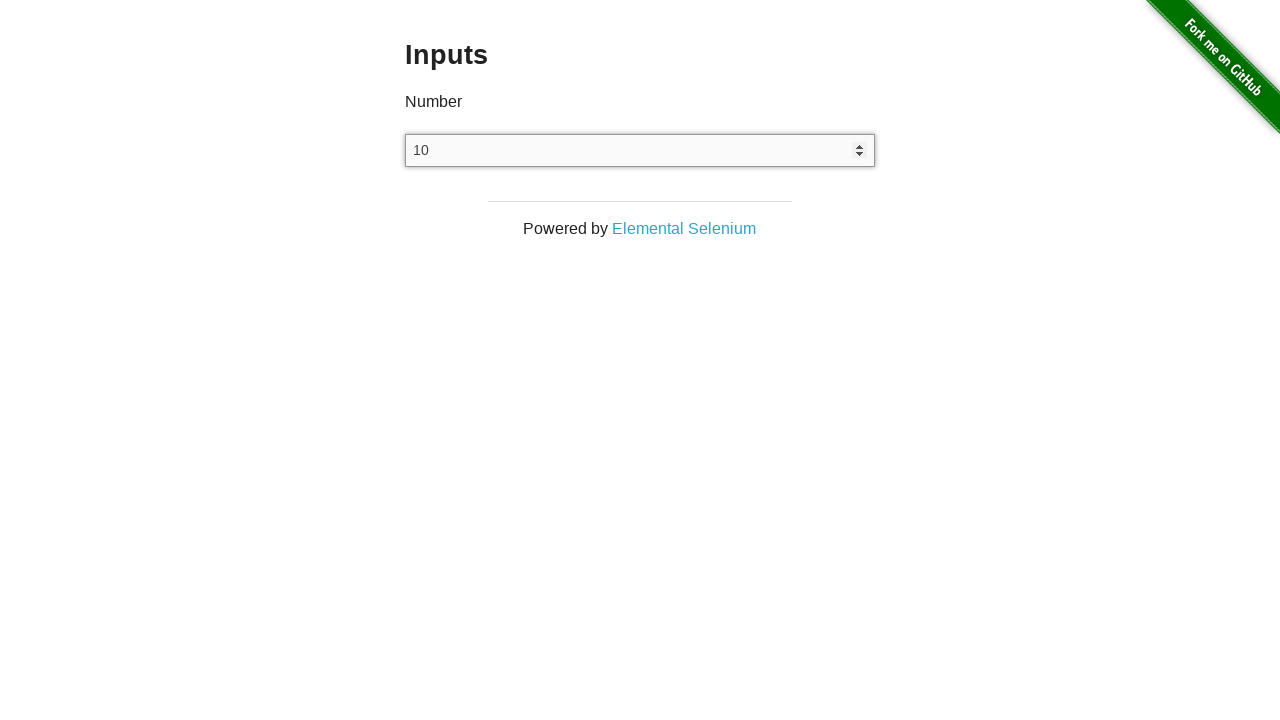

Waited 1 second after ArrowDown press 5
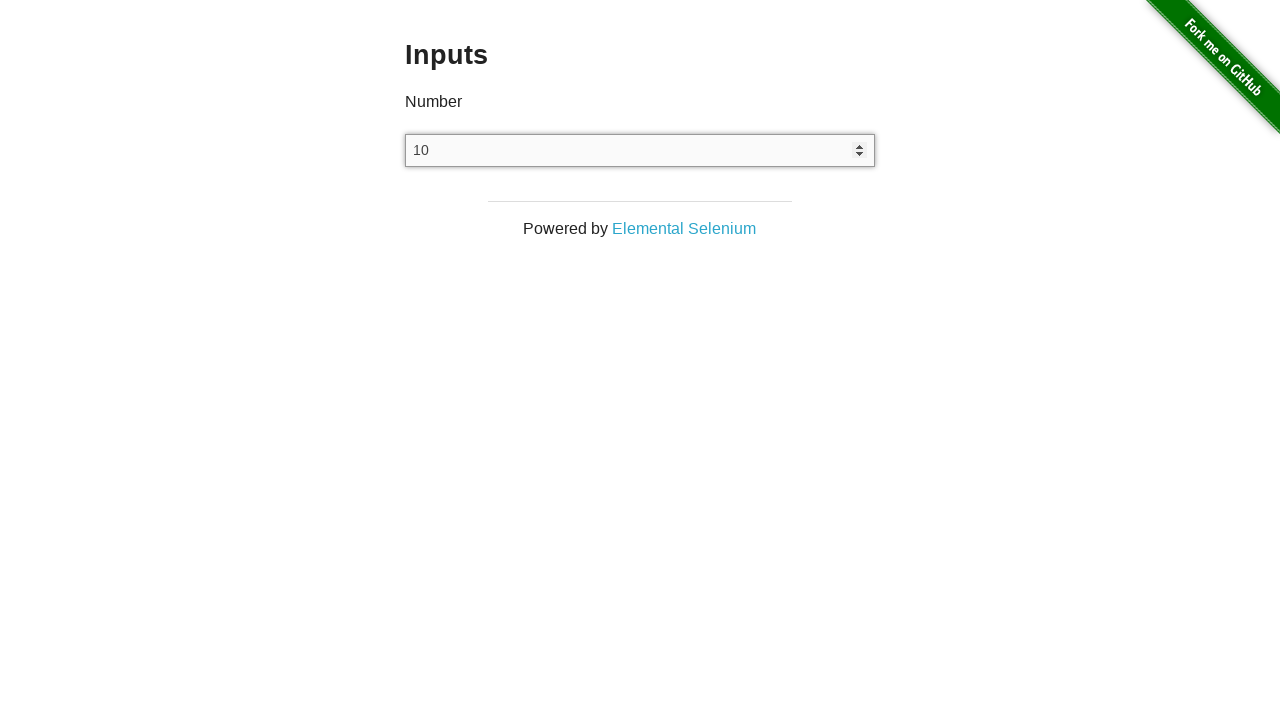

Pressed ArrowDown key to decrement value (press 6 of 10)
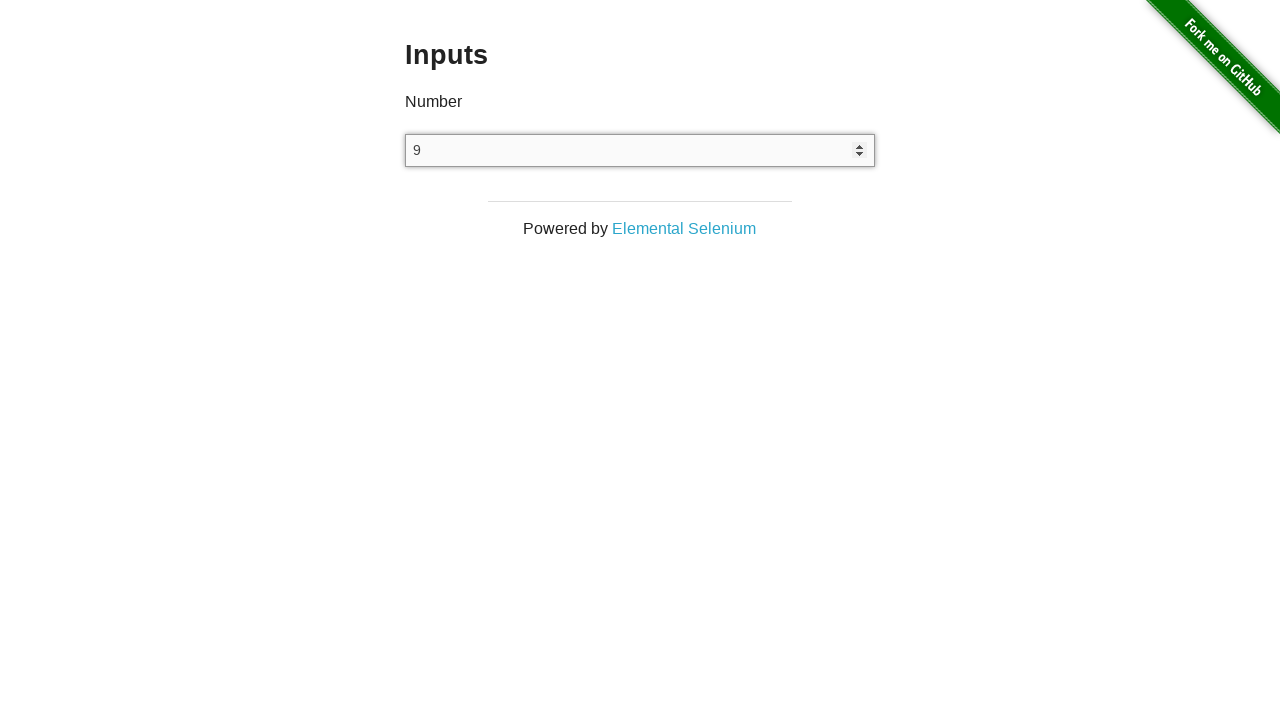

Waited 1 second after ArrowDown press 6
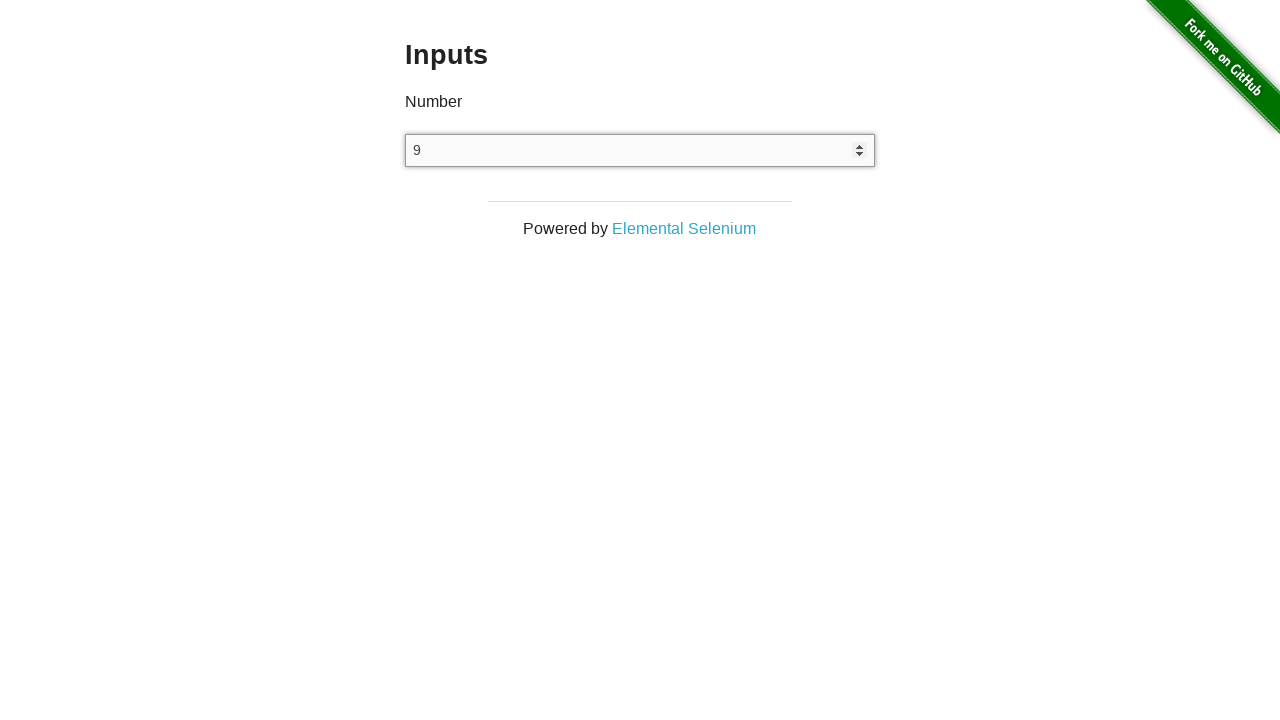

Pressed ArrowDown key to decrement value (press 7 of 10)
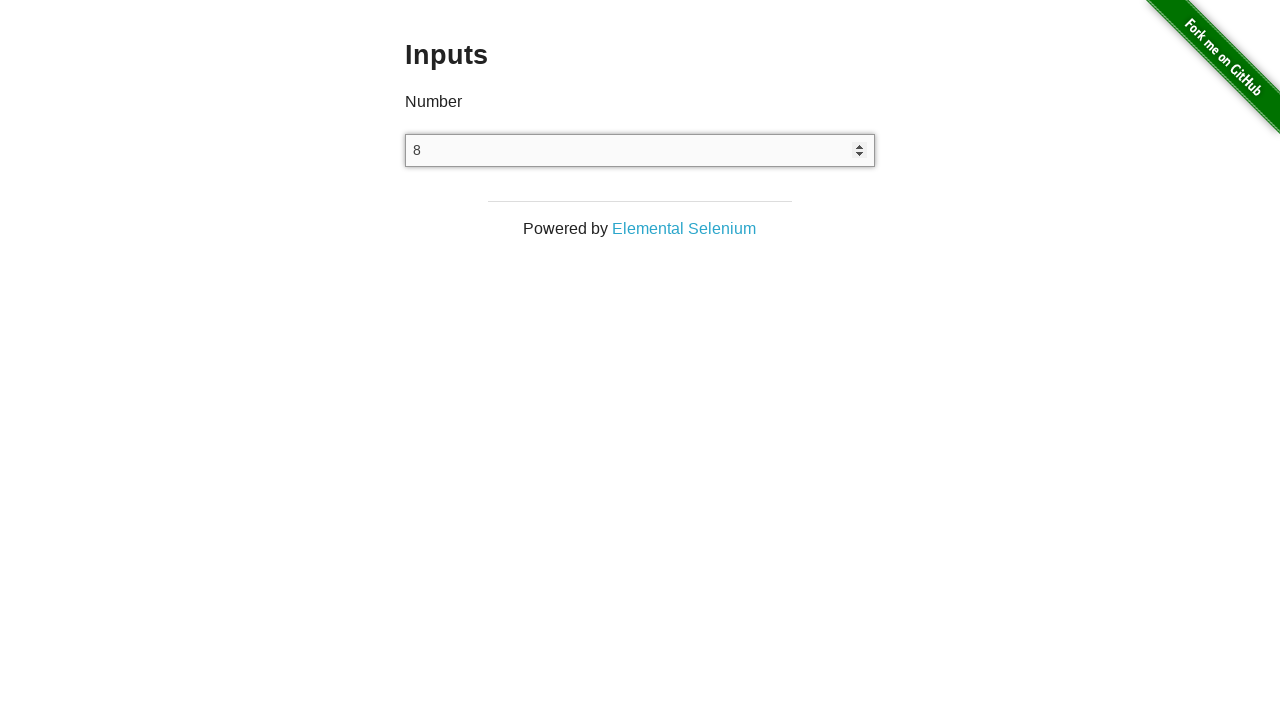

Waited 1 second after ArrowDown press 7
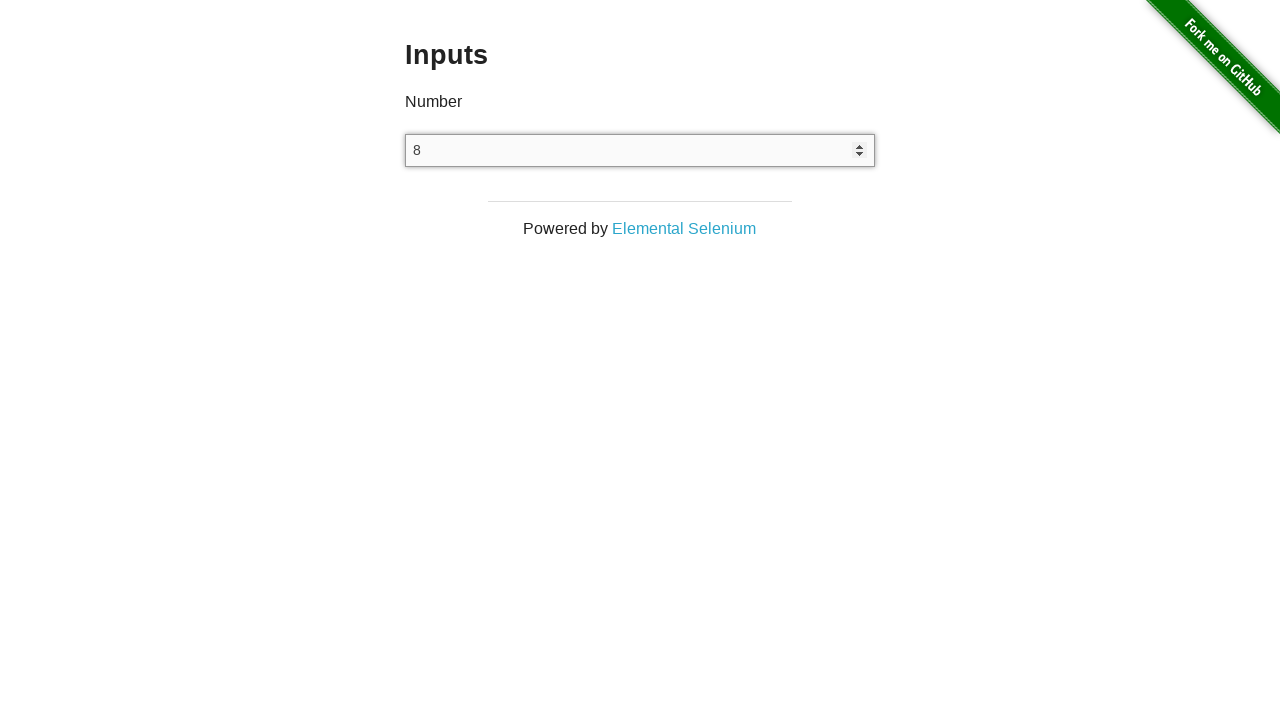

Pressed ArrowDown key to decrement value (press 8 of 10)
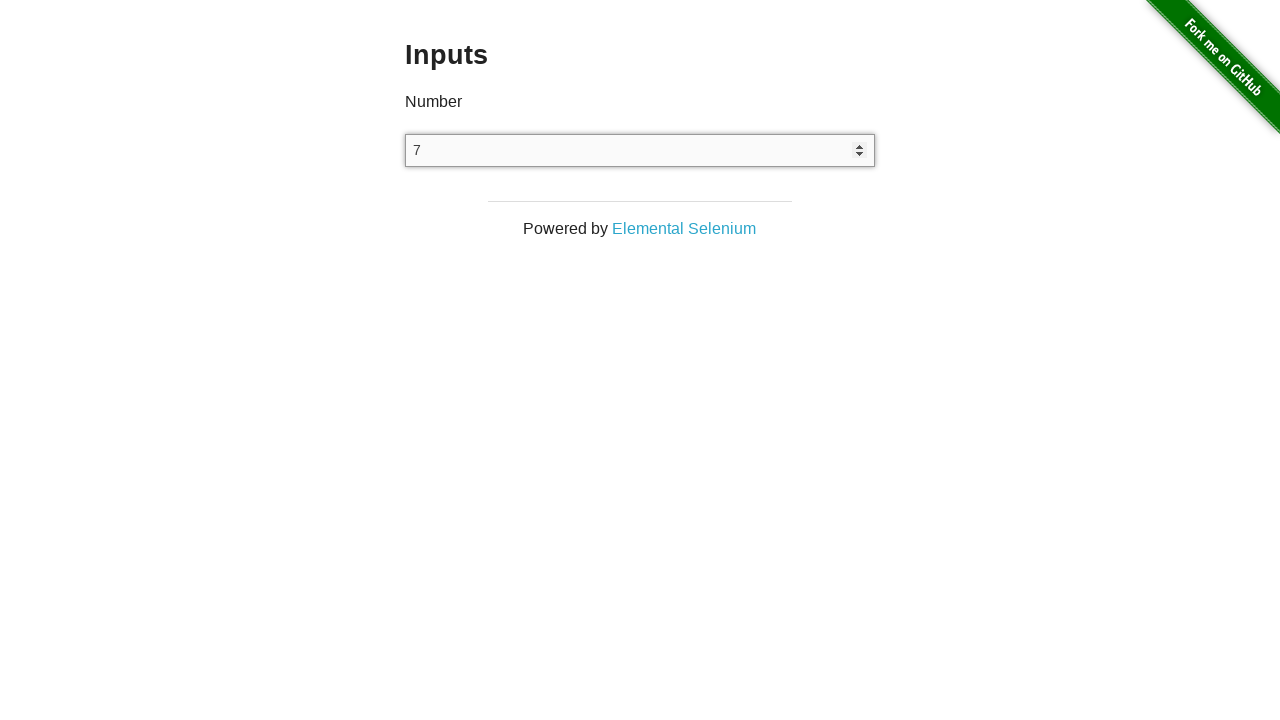

Waited 1 second after ArrowDown press 8
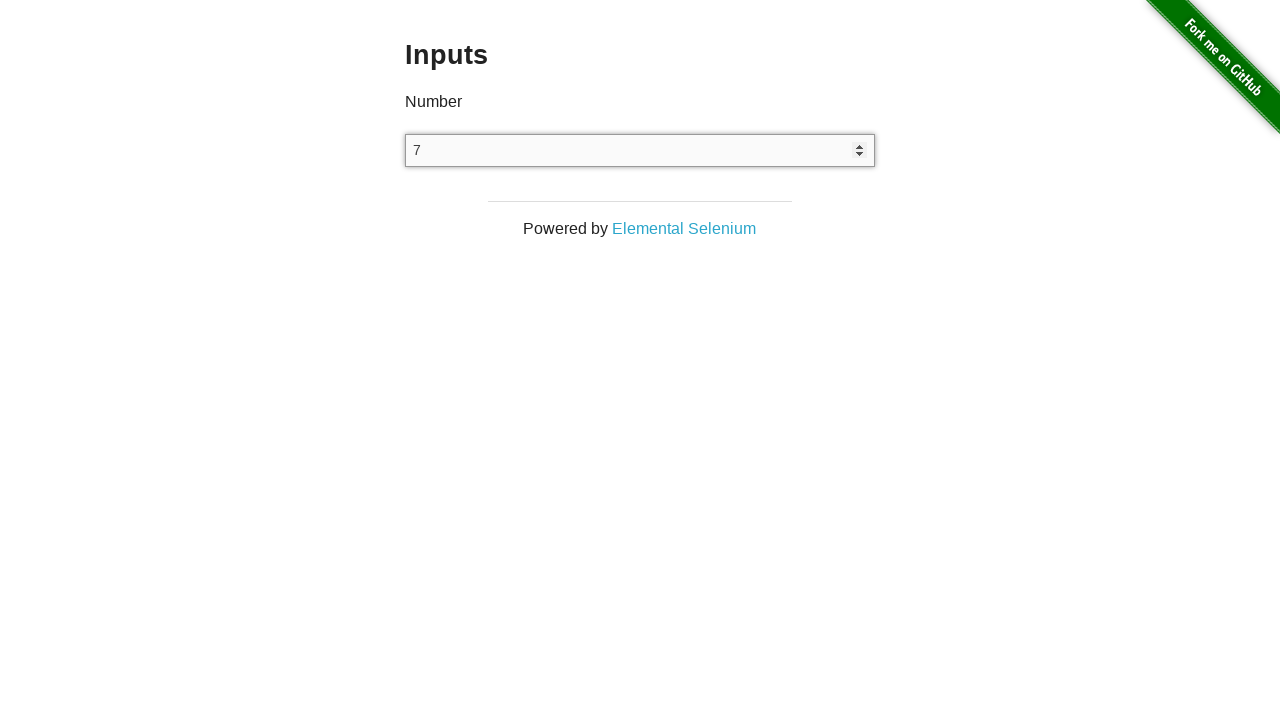

Pressed ArrowDown key to decrement value (press 9 of 10)
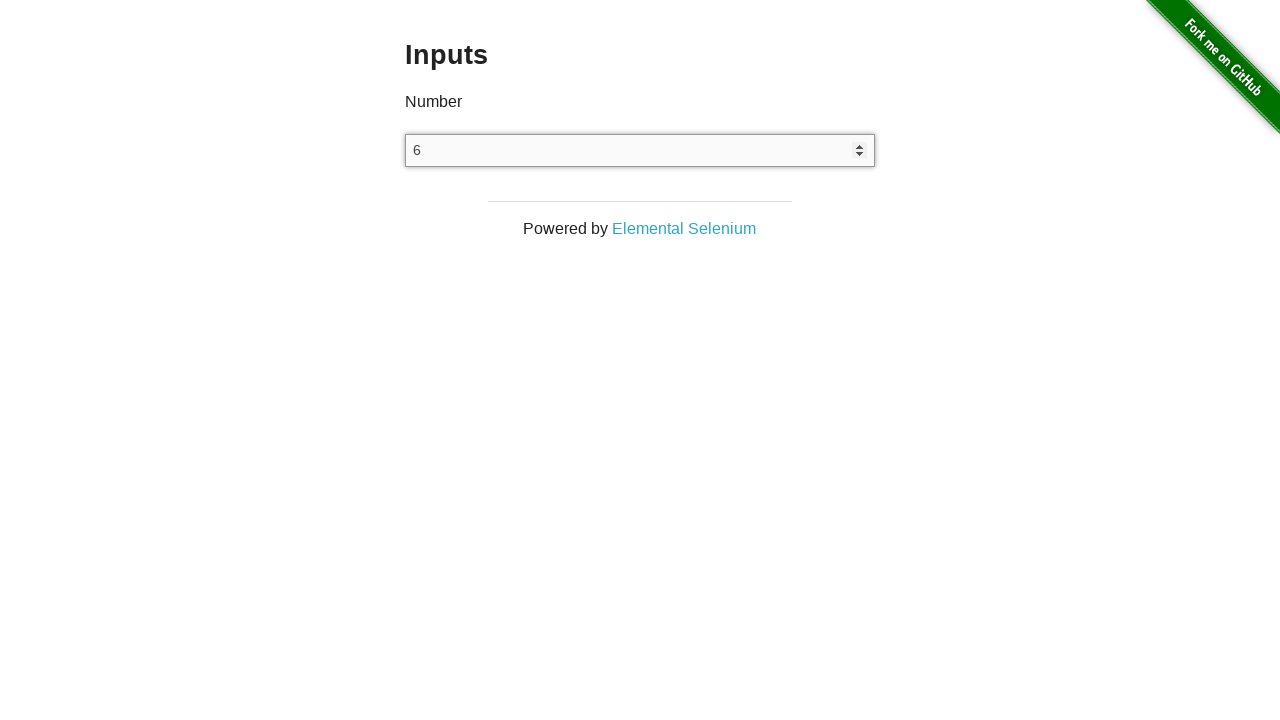

Waited 1 second after ArrowDown press 9
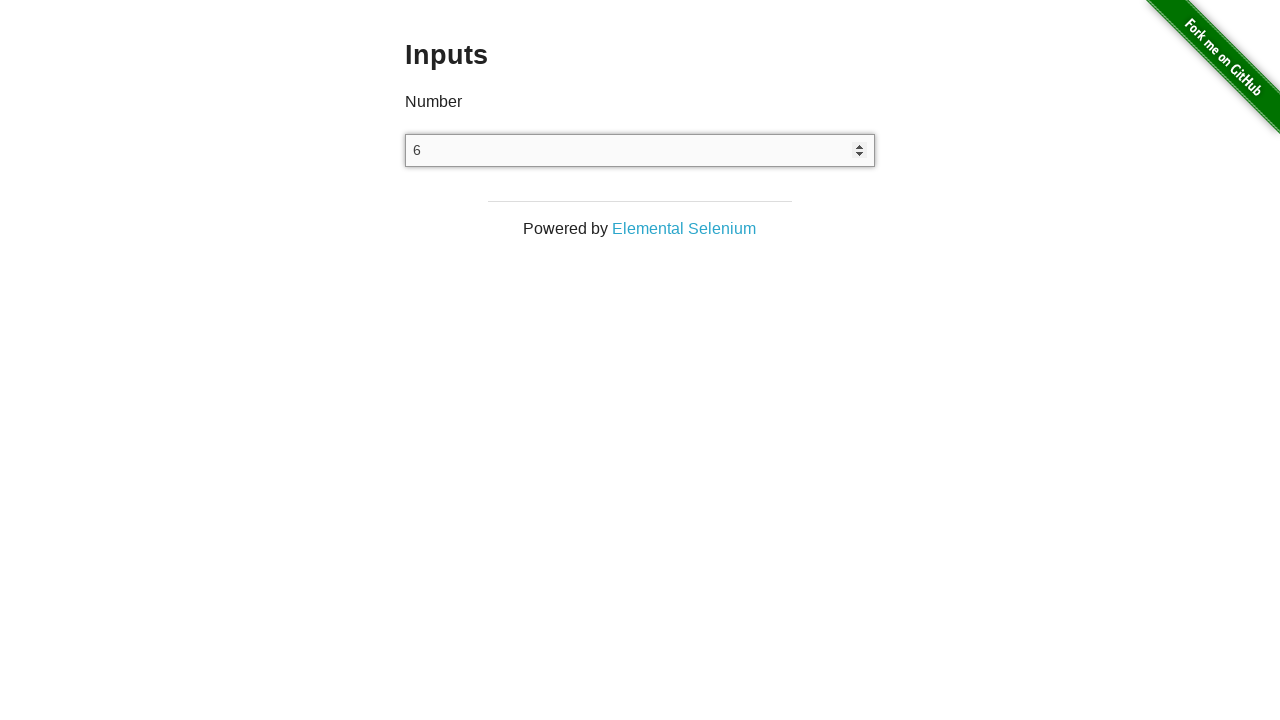

Pressed ArrowDown key to decrement value (press 10 of 10)
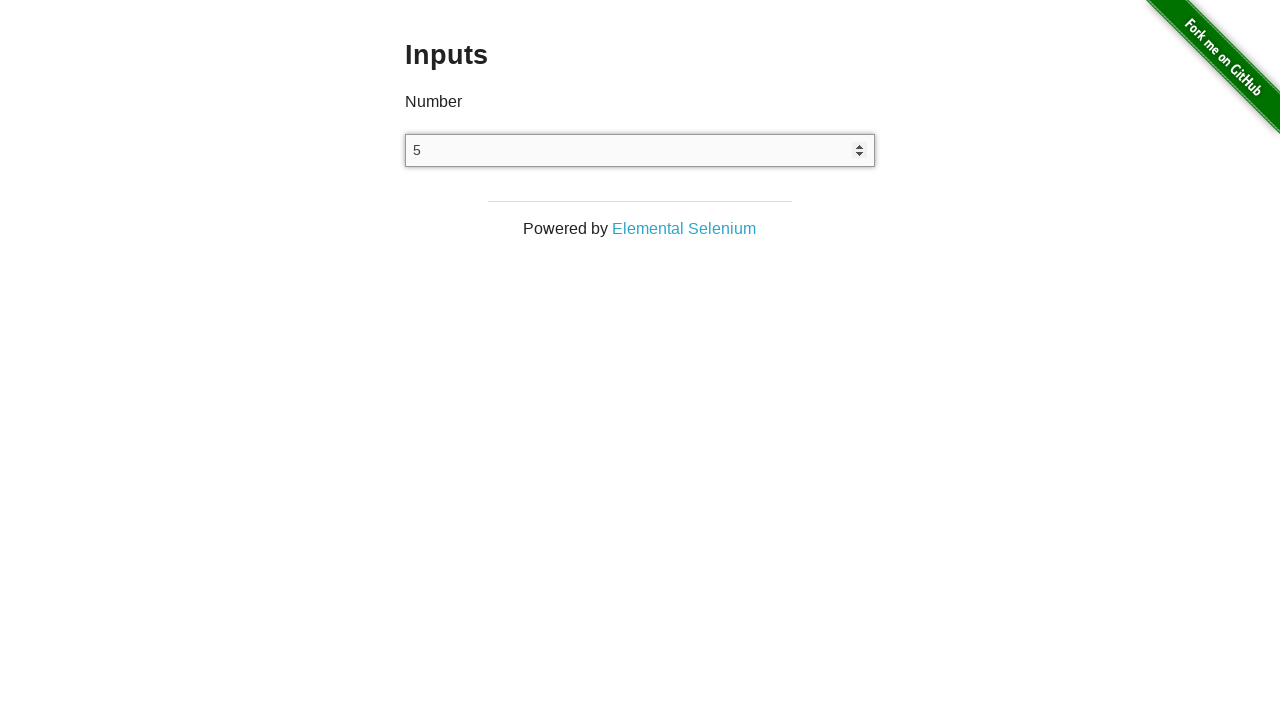

Waited 1 second after ArrowDown press 10
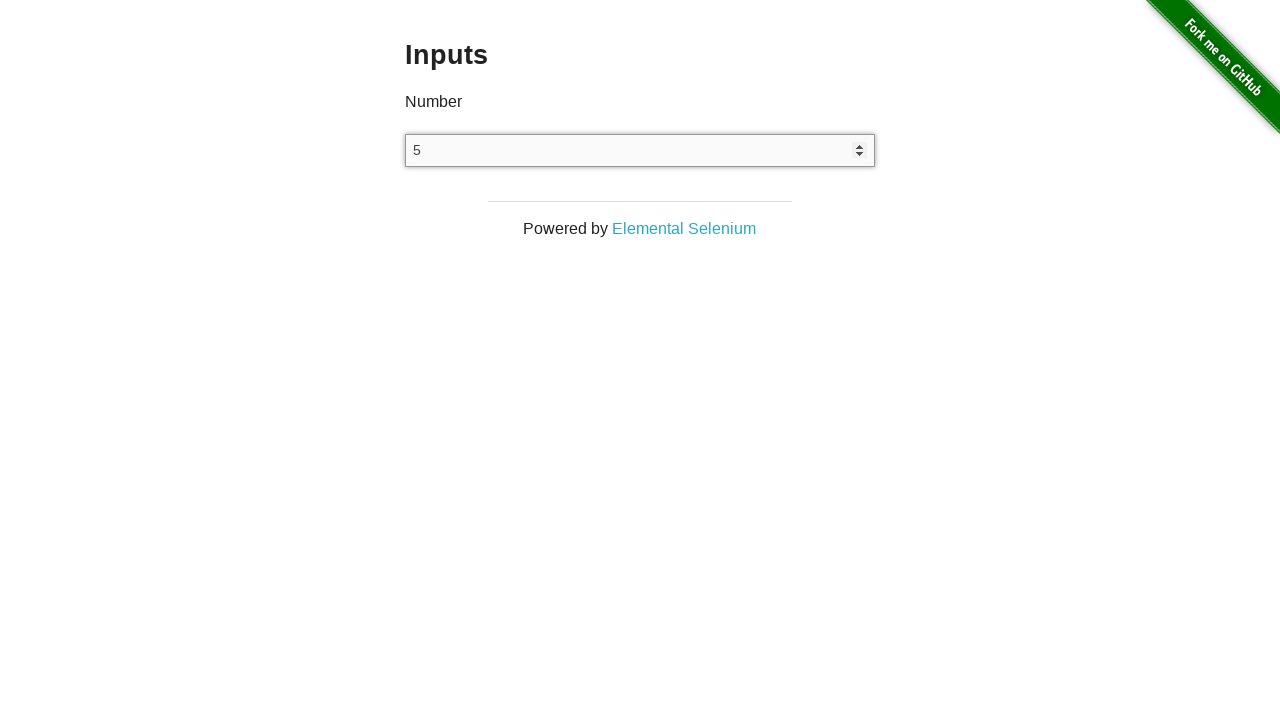

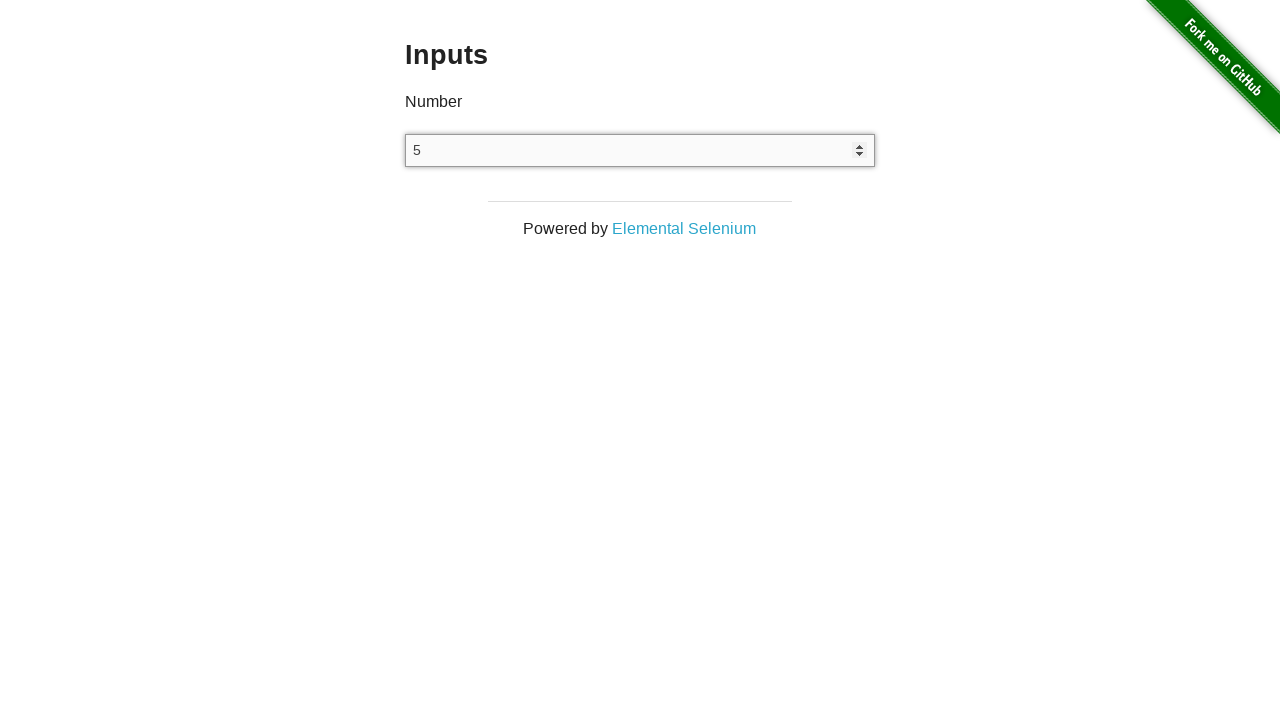